Tests that special symbols in ZIP code field are rejected with an error message

Starting URL: https://www.sharelane.com/cgi-bin/register.py

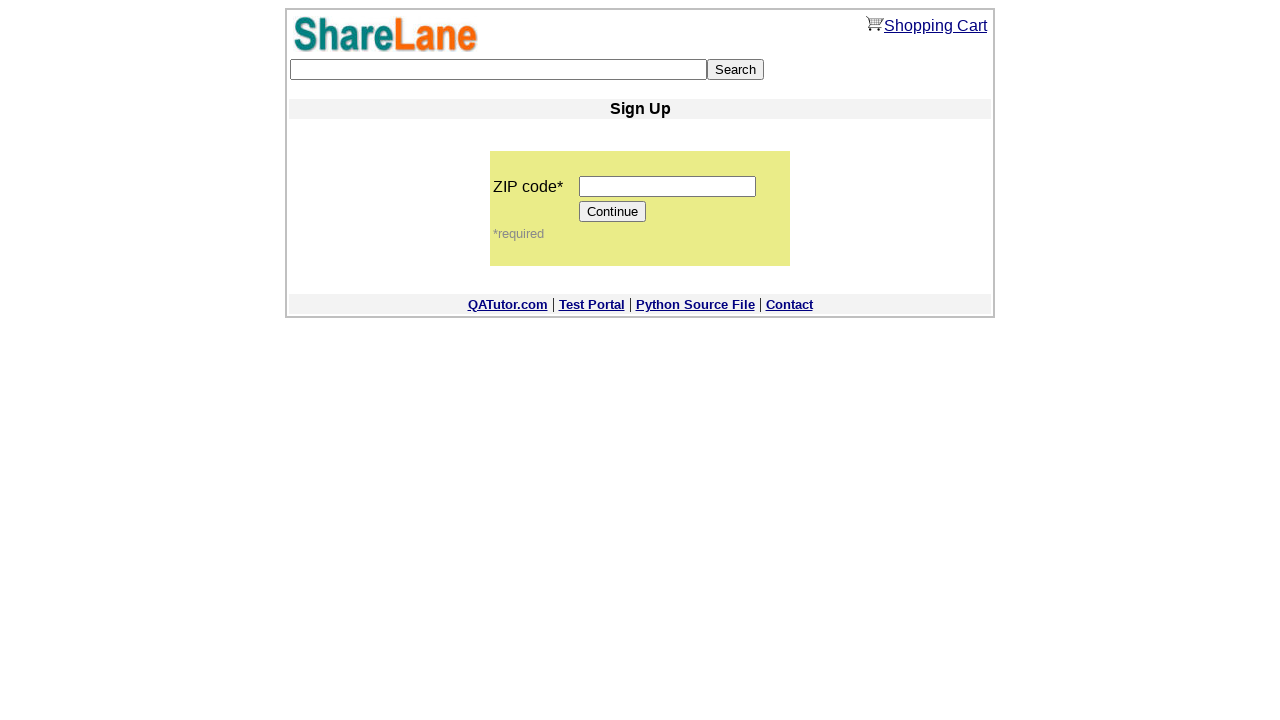

Filled ZIP code field with special symbols '!@#$%' on input[name='zip_code']
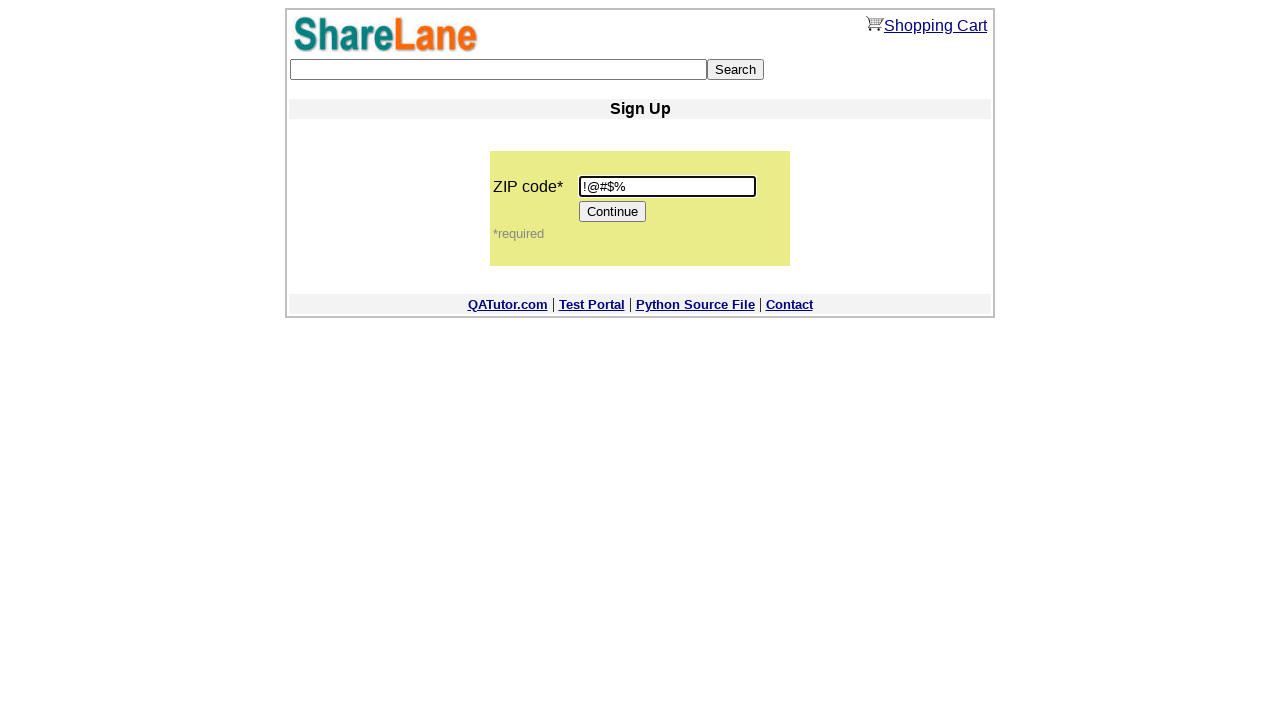

Clicked Continue button at (613, 212) on input[value='Continue']
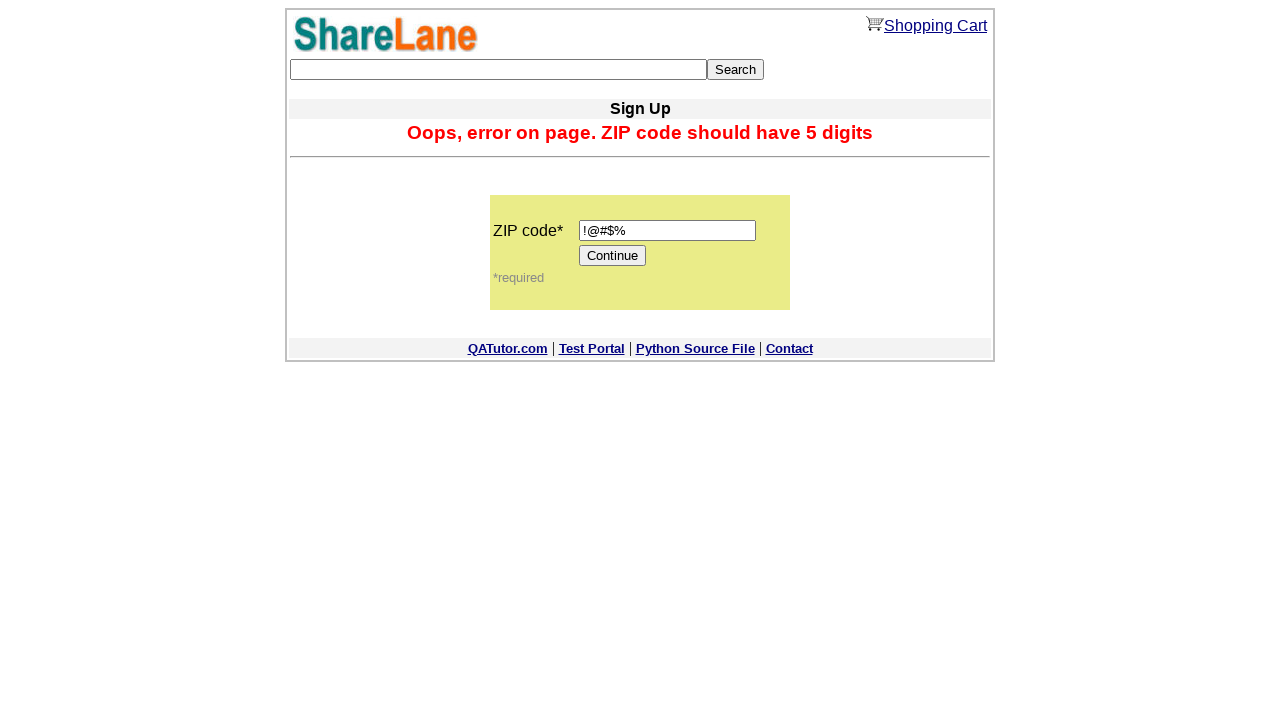

Error message appeared confirming special symbols are rejected
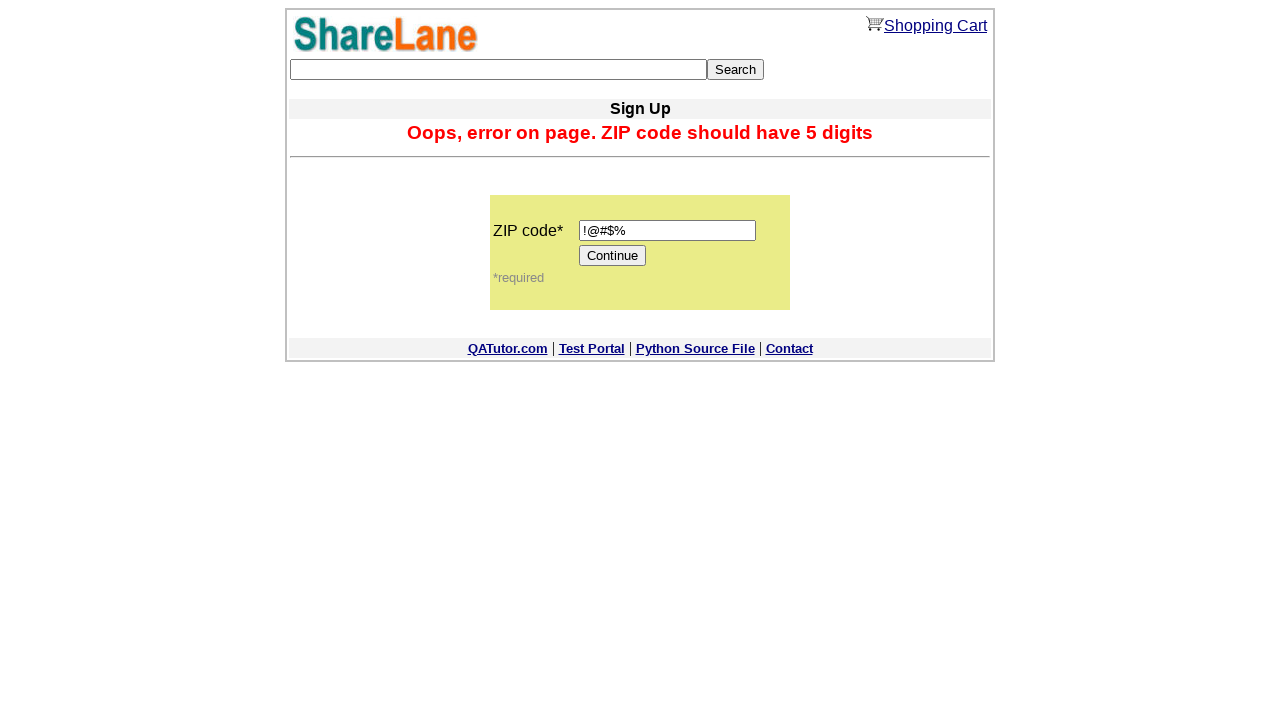

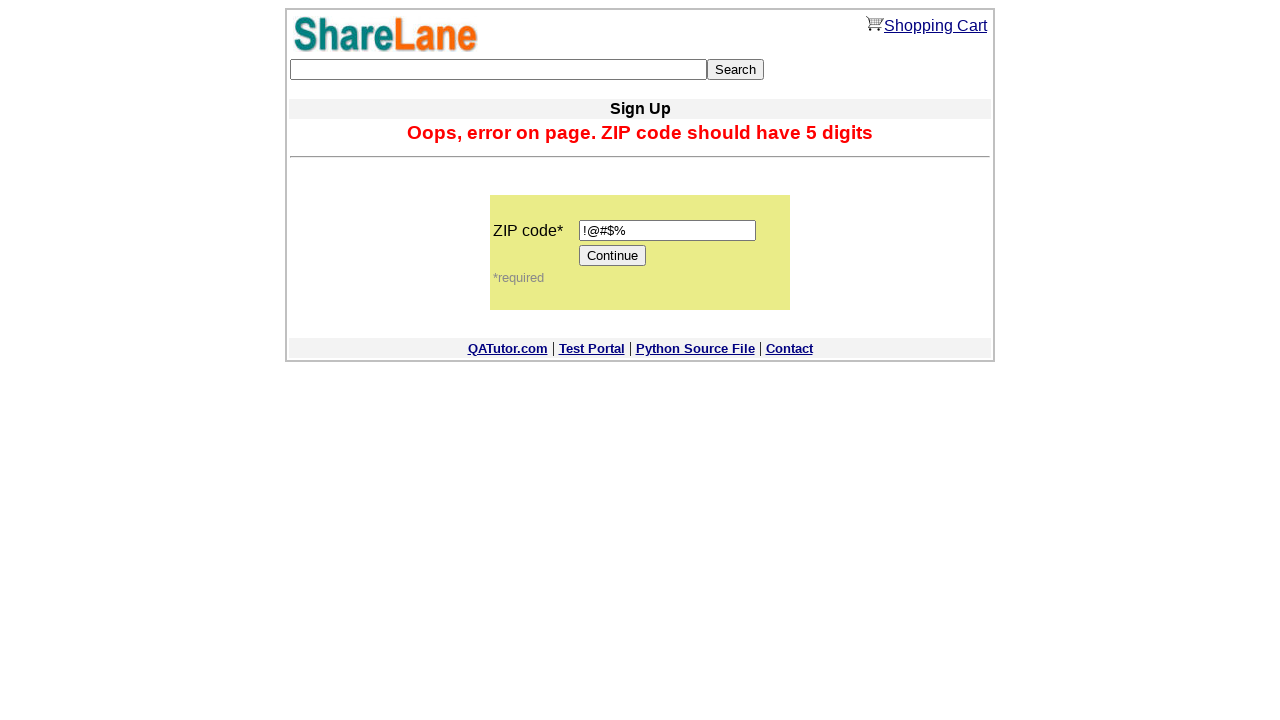